Tests file download functionality by clicking a download button on the demoqa.com upload-download page and waiting for the download to complete.

Starting URL: https://demoqa.com/upload-download

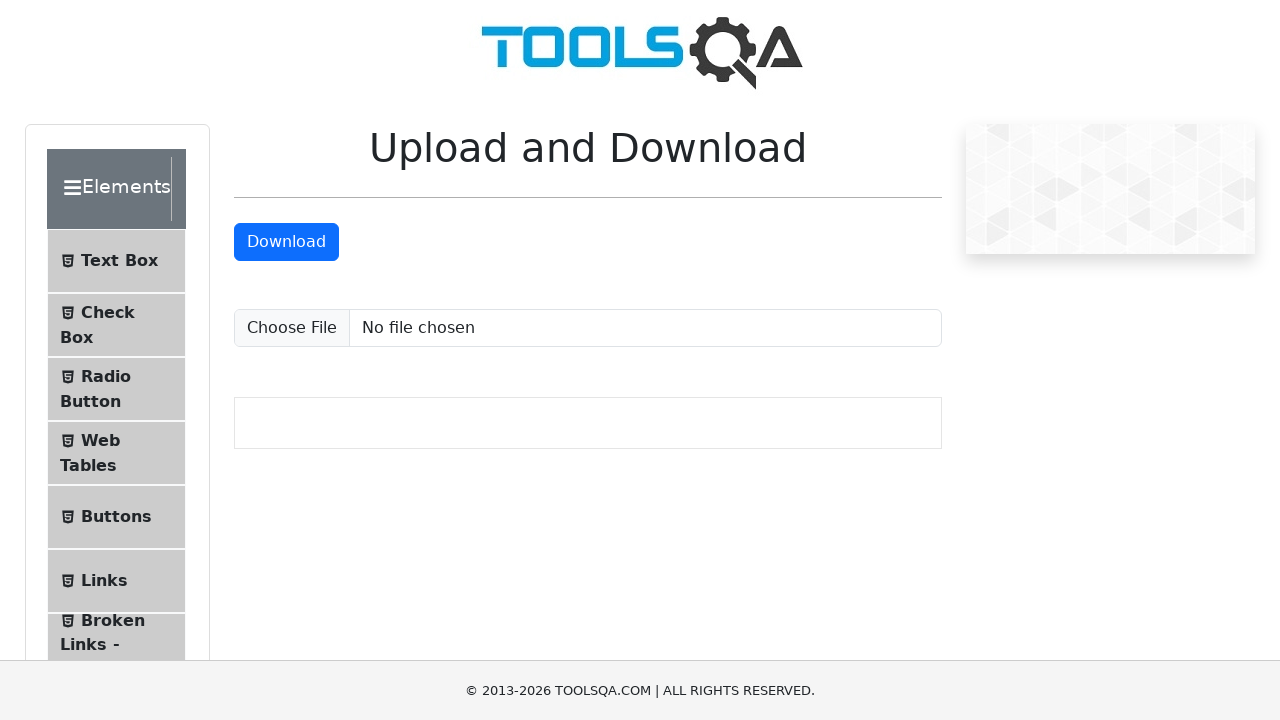

Navigated to demoqa.com upload-download page
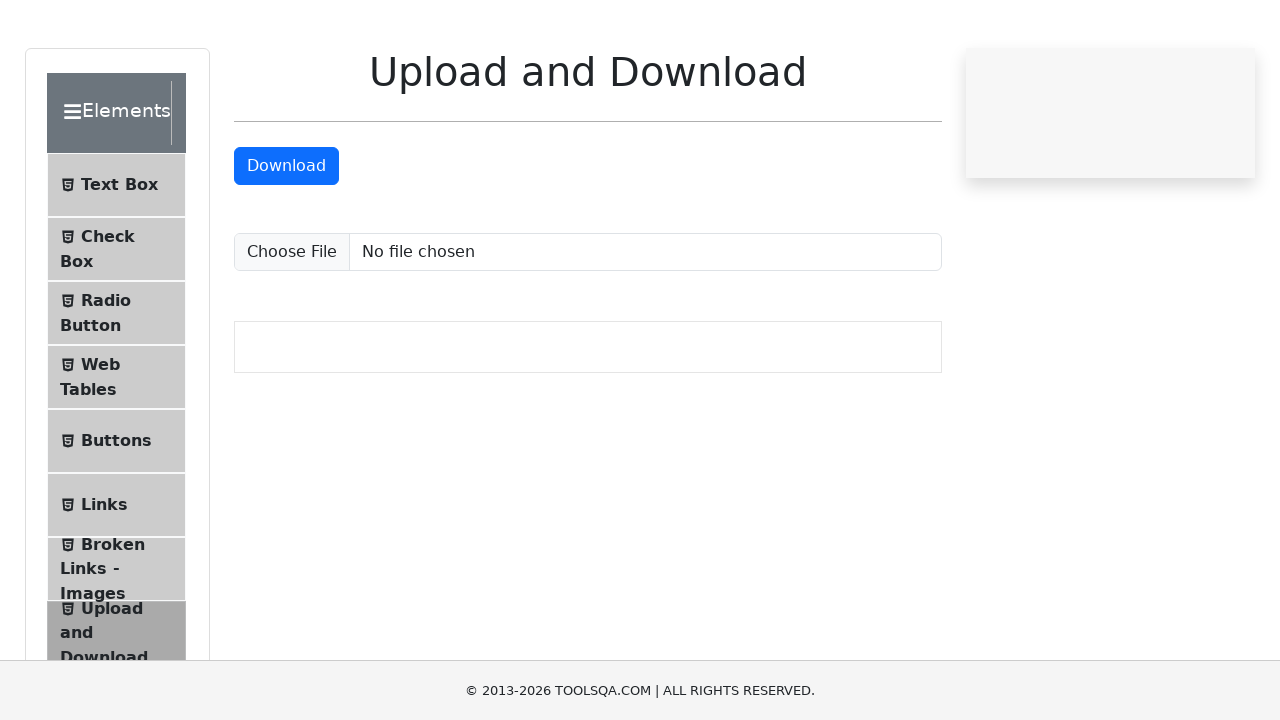

Clicked the download file button at (286, 242) on xpath=//*[@id='downloadButton']
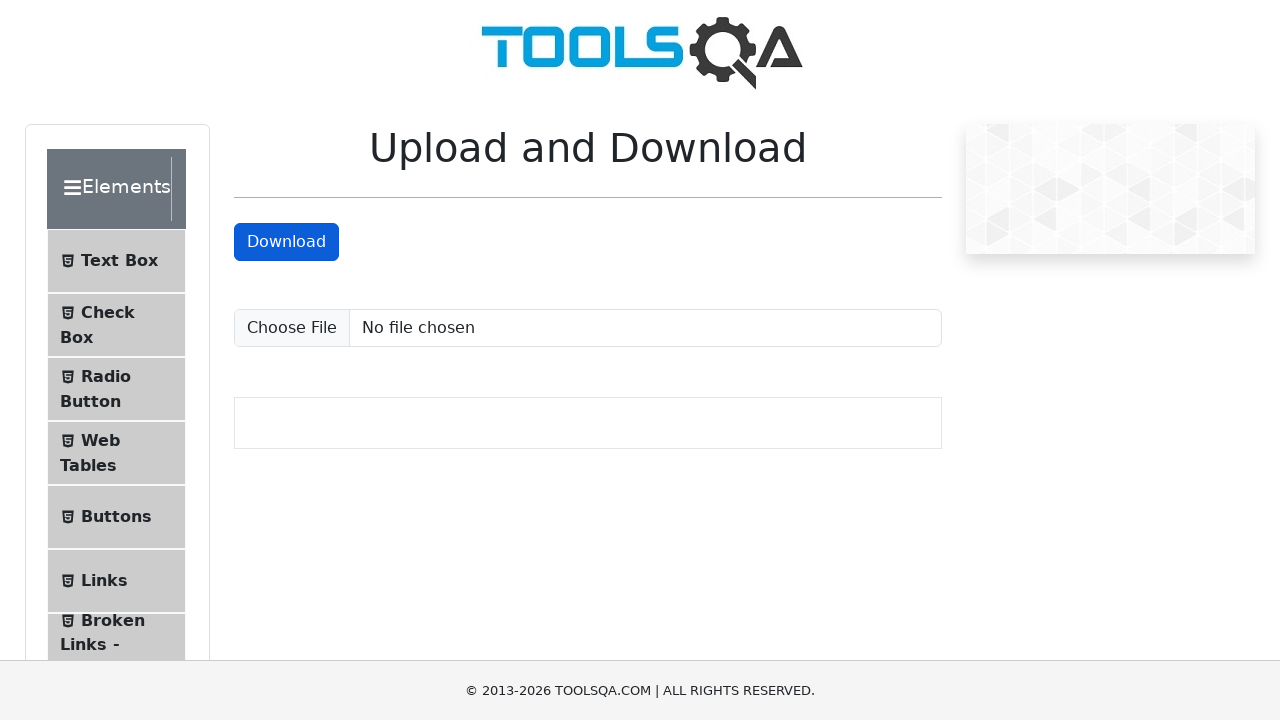

Waited for download to complete
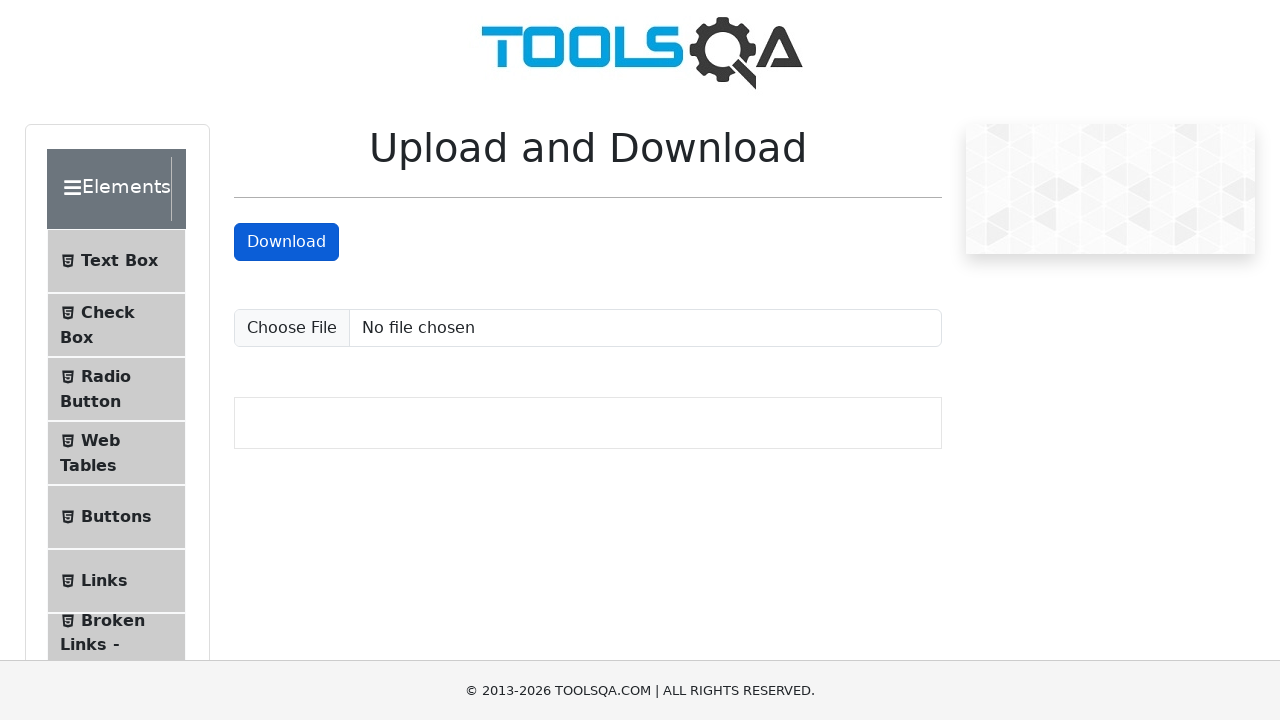

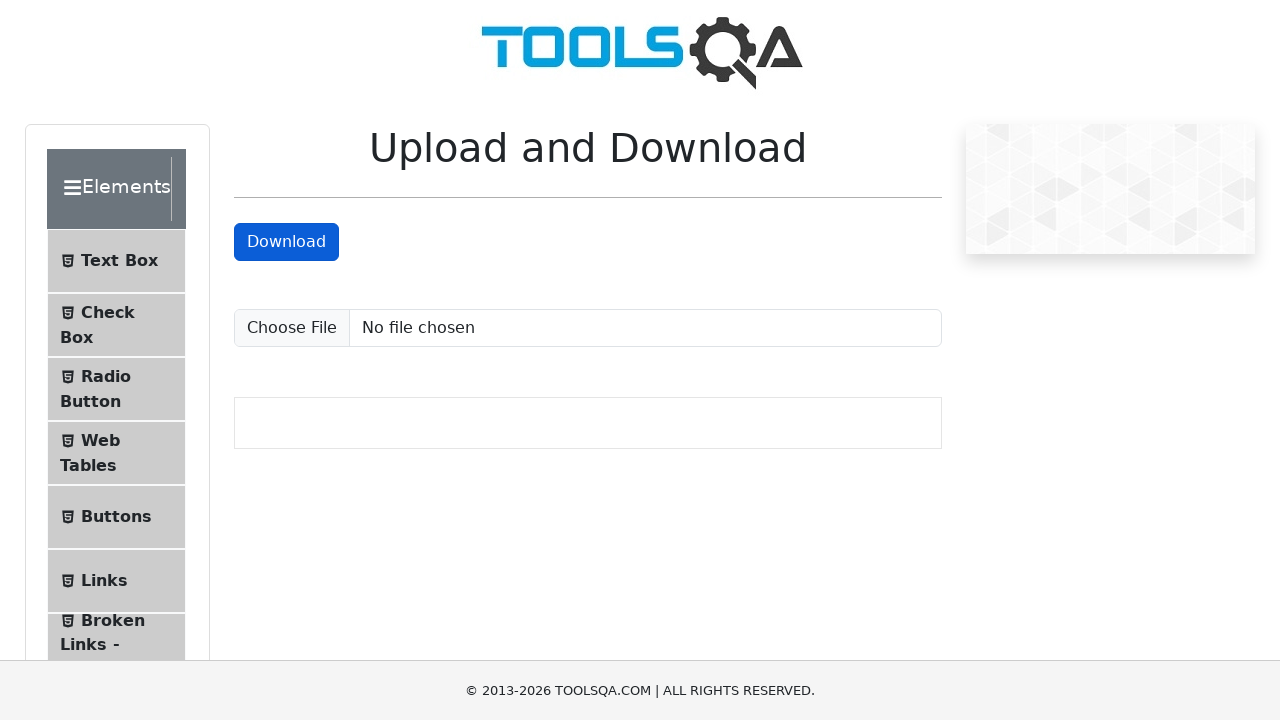